Tests Nova Poshta tracking system by entering an invalid tracking number and verifying that the "parcel not found" message is displayed correctly

Starting URL: https://tracking.novaposhta.ua/#/uk

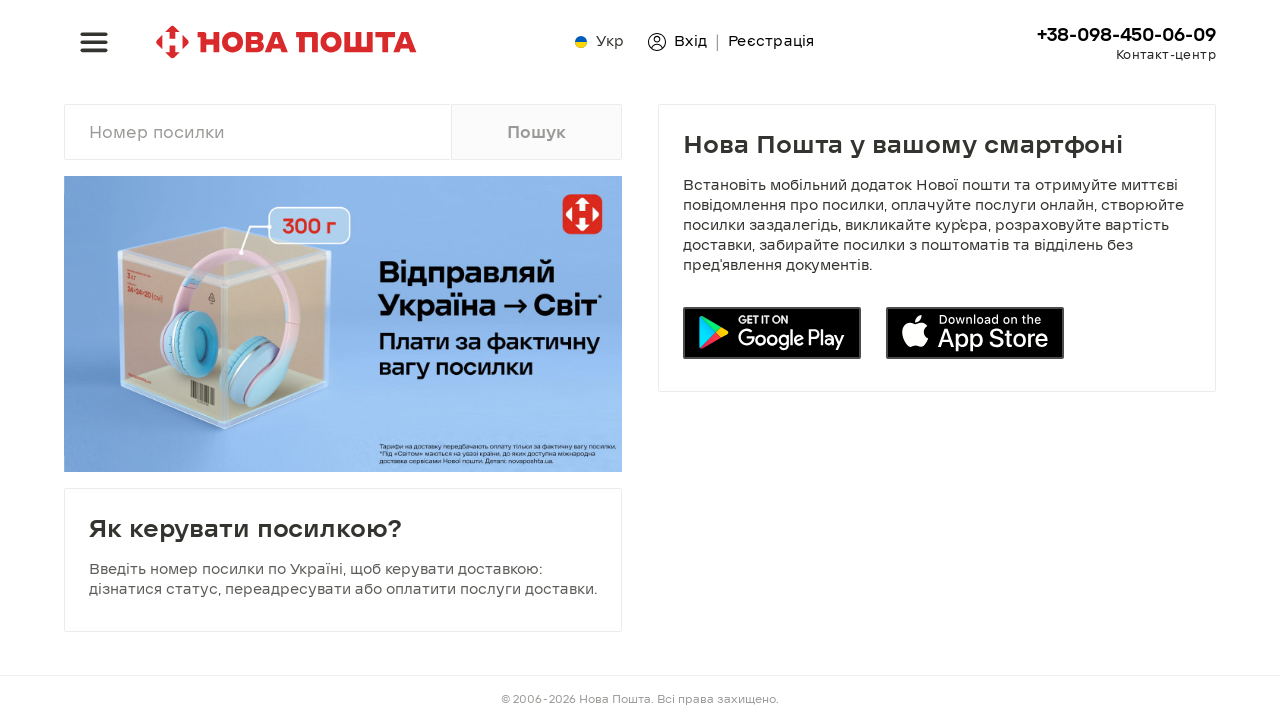

Waited for tracking number input field to be visible
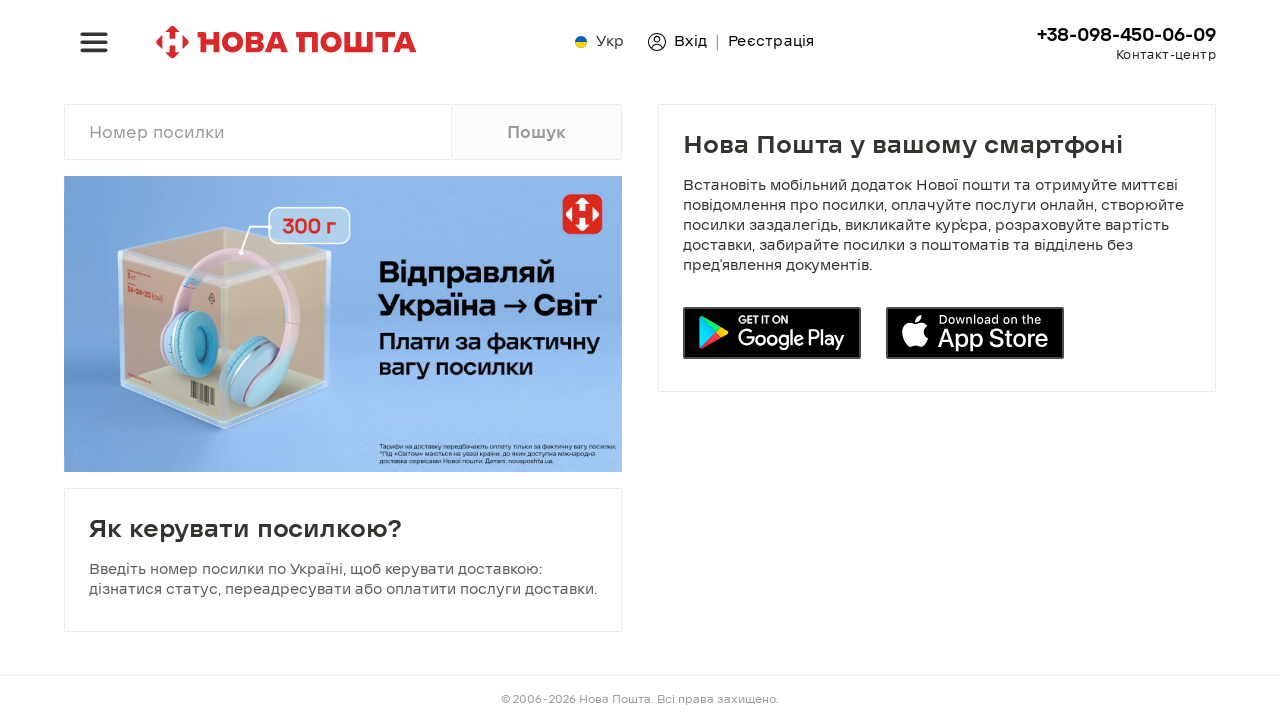

Filled tracking number field with invalid number '20450062606102' on #en
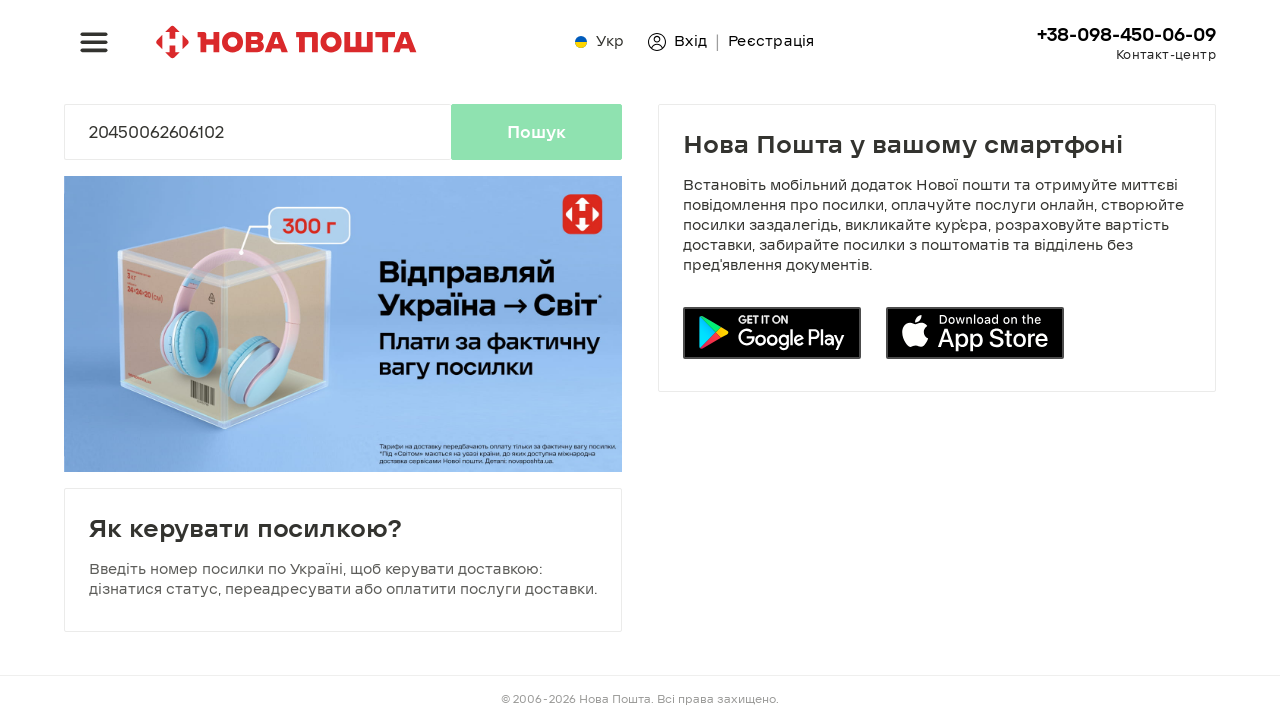

Submitted tracking number by pressing Enter on #en
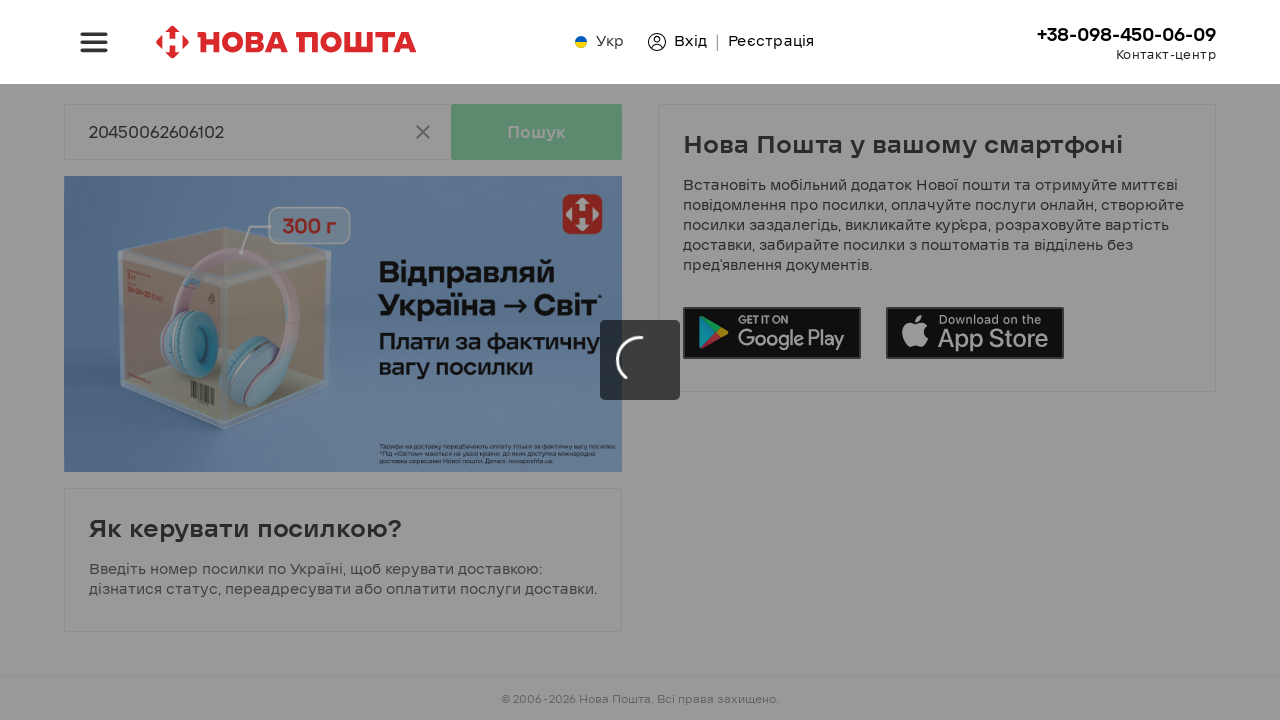

Waited for 'parcel not found' error message to appear
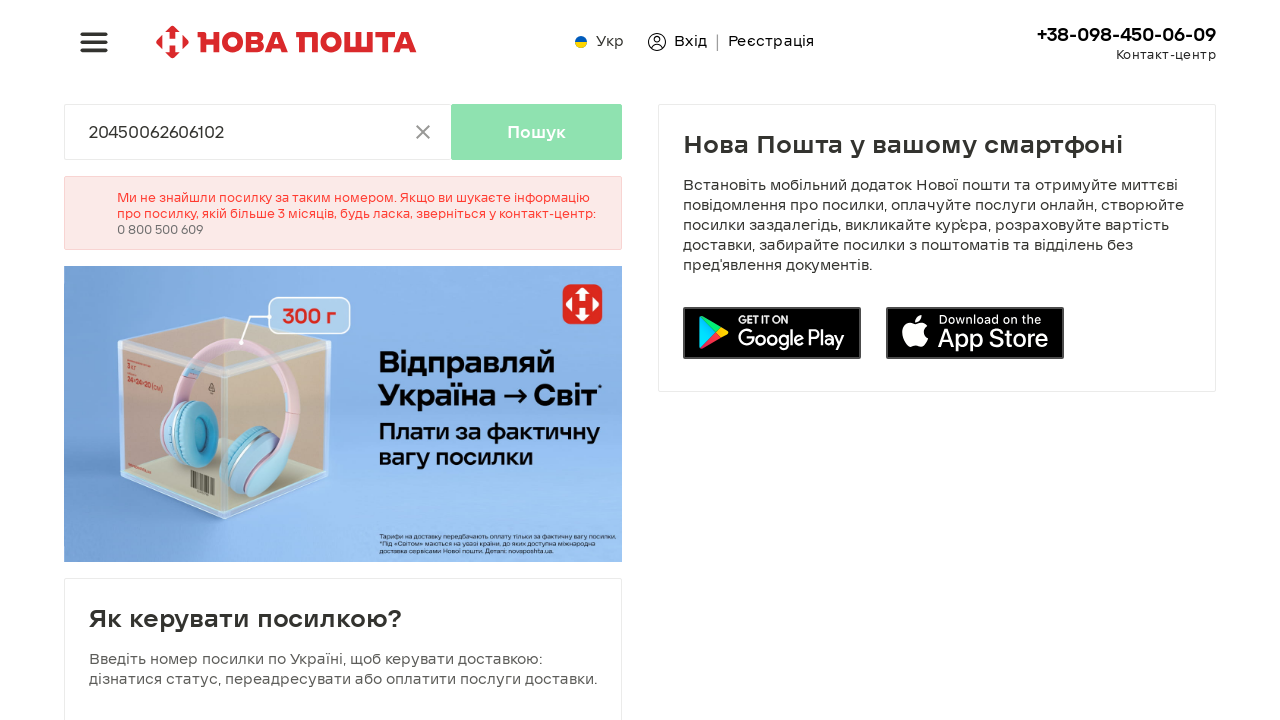

Located the error message element
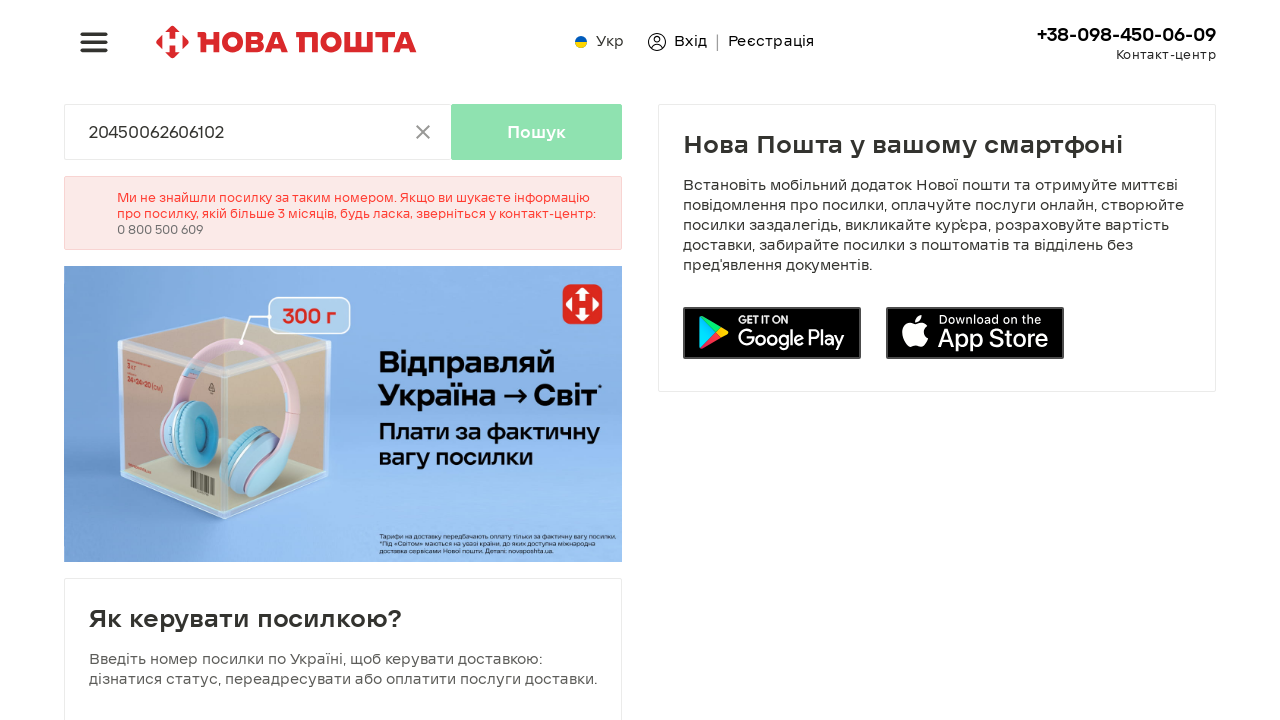

Retrieved error message text content
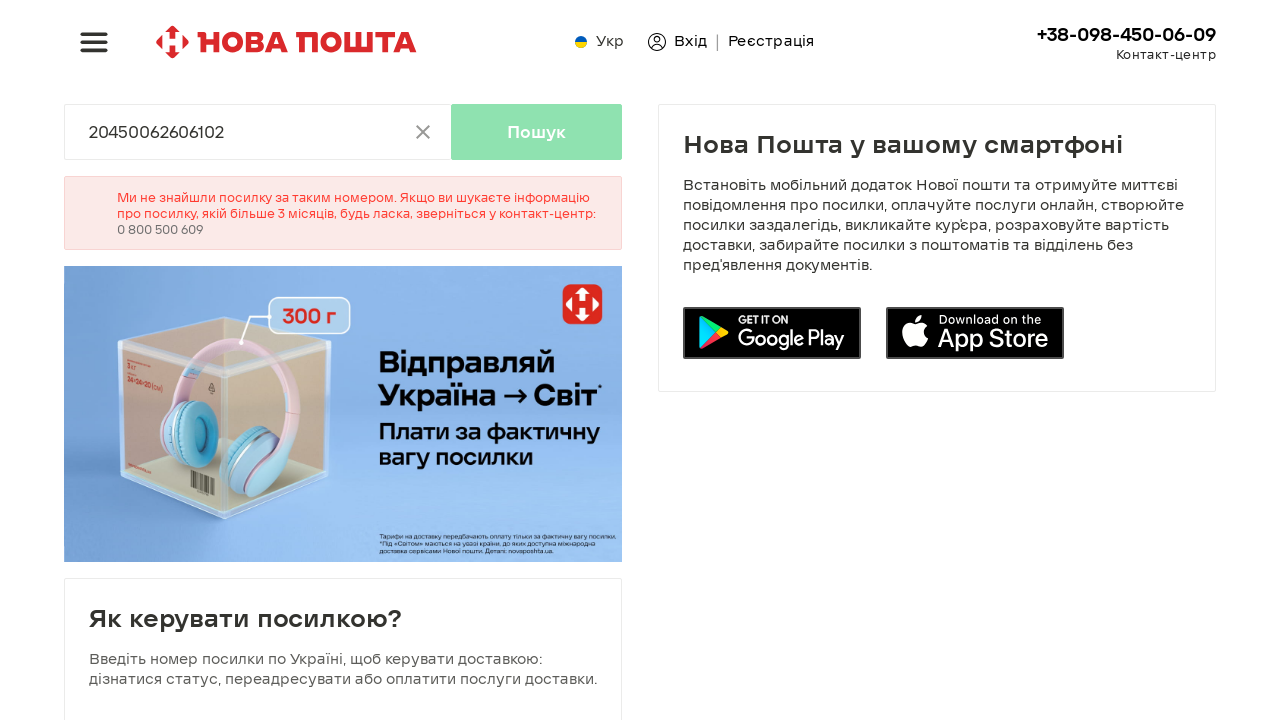

Verified that error message text matches expected value
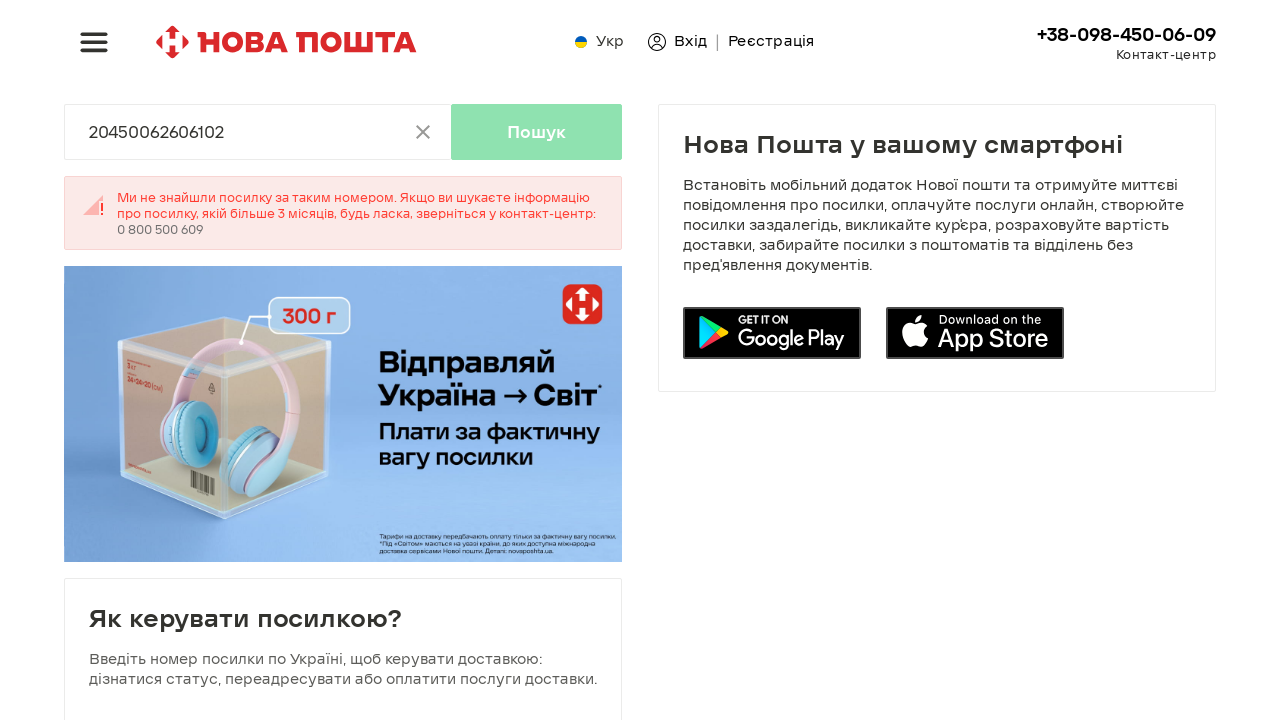

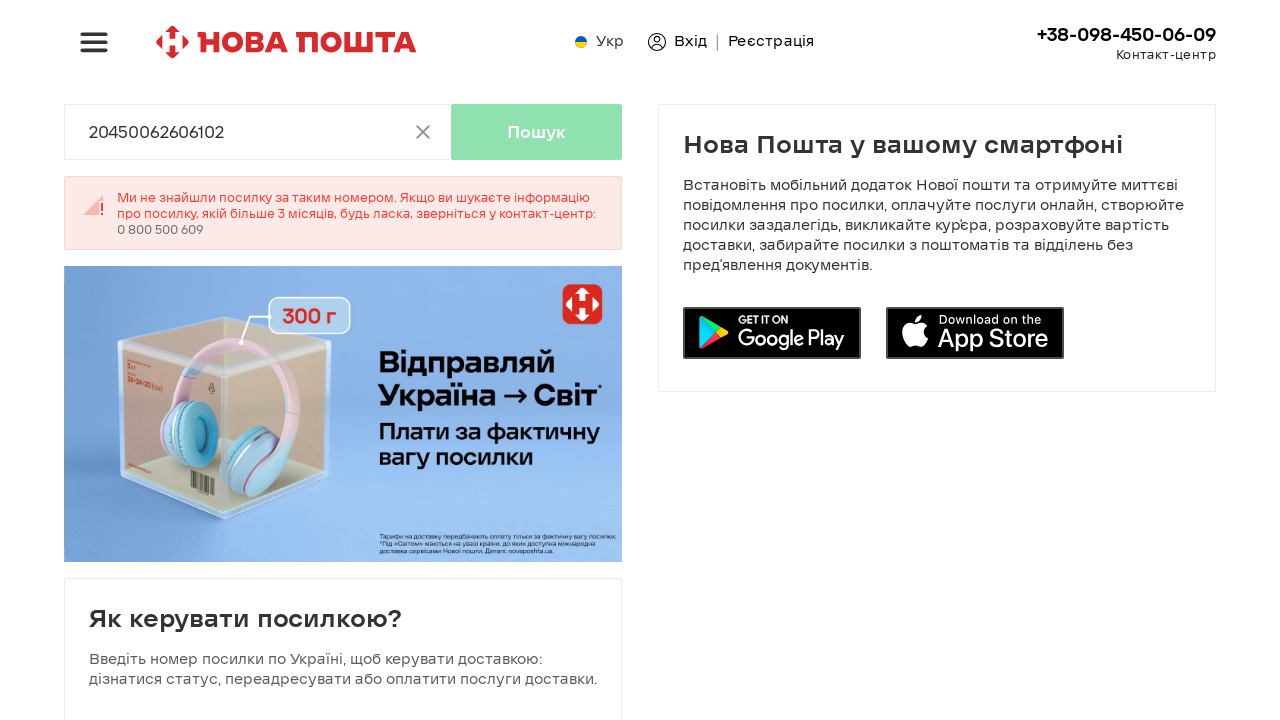